Tests form interaction by entering a name in an input field, clicking a confirm button, and handling the resulting alert dialog by dismissing it.

Starting URL: https://rahulshettyacademy.com/AutomationPractice/

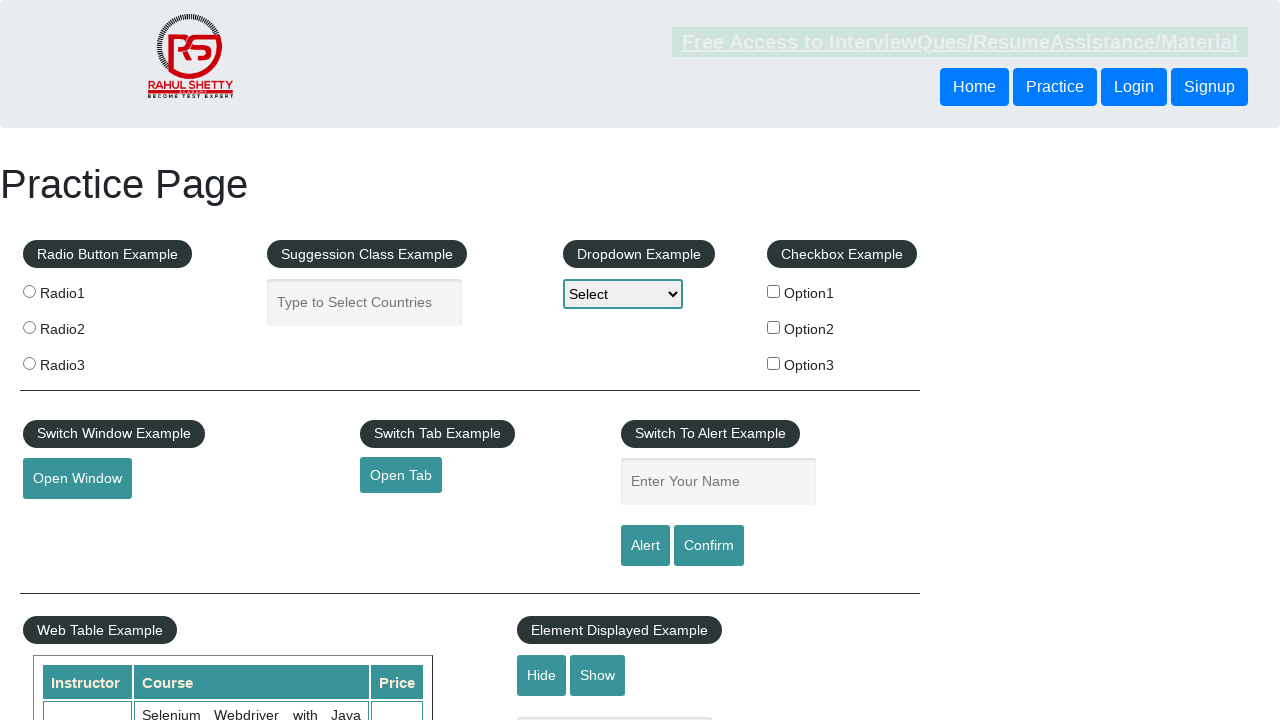

Filled name input field with 'Balaji' on input[name='enter-name']
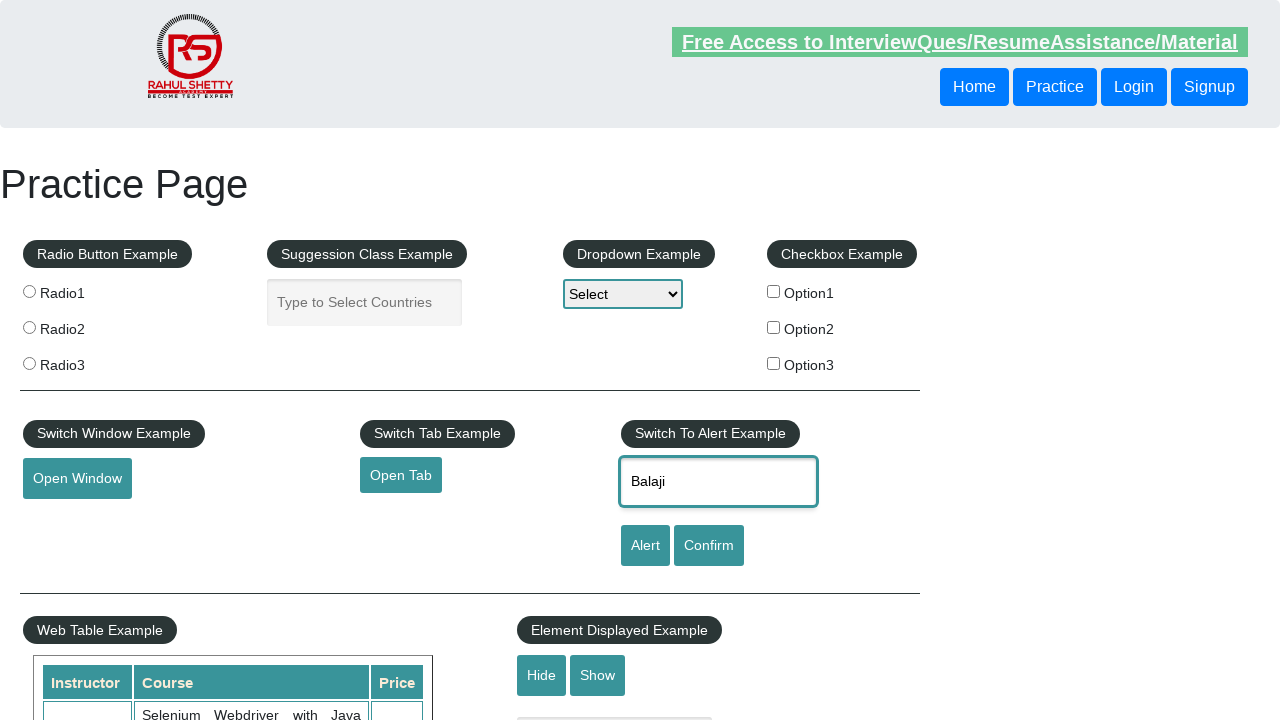

Clicked confirm button at (709, 546) on #confirmbtn
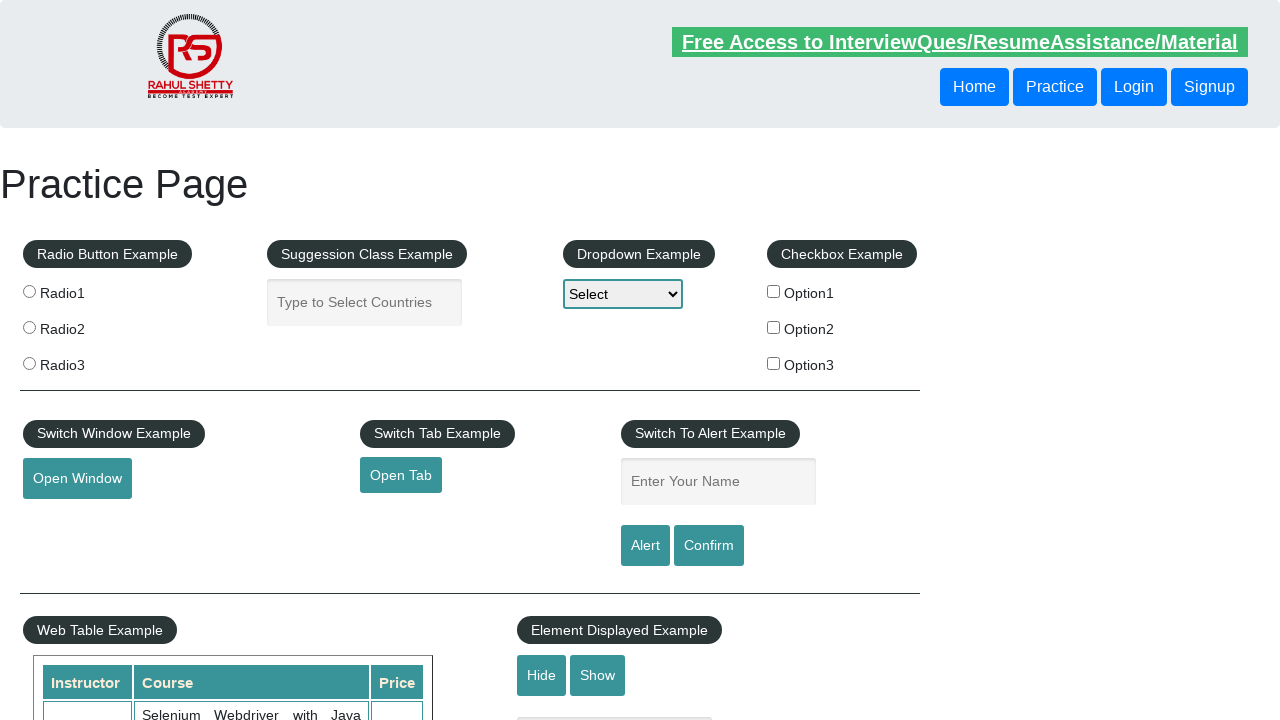

Retrieved alert dialog text content
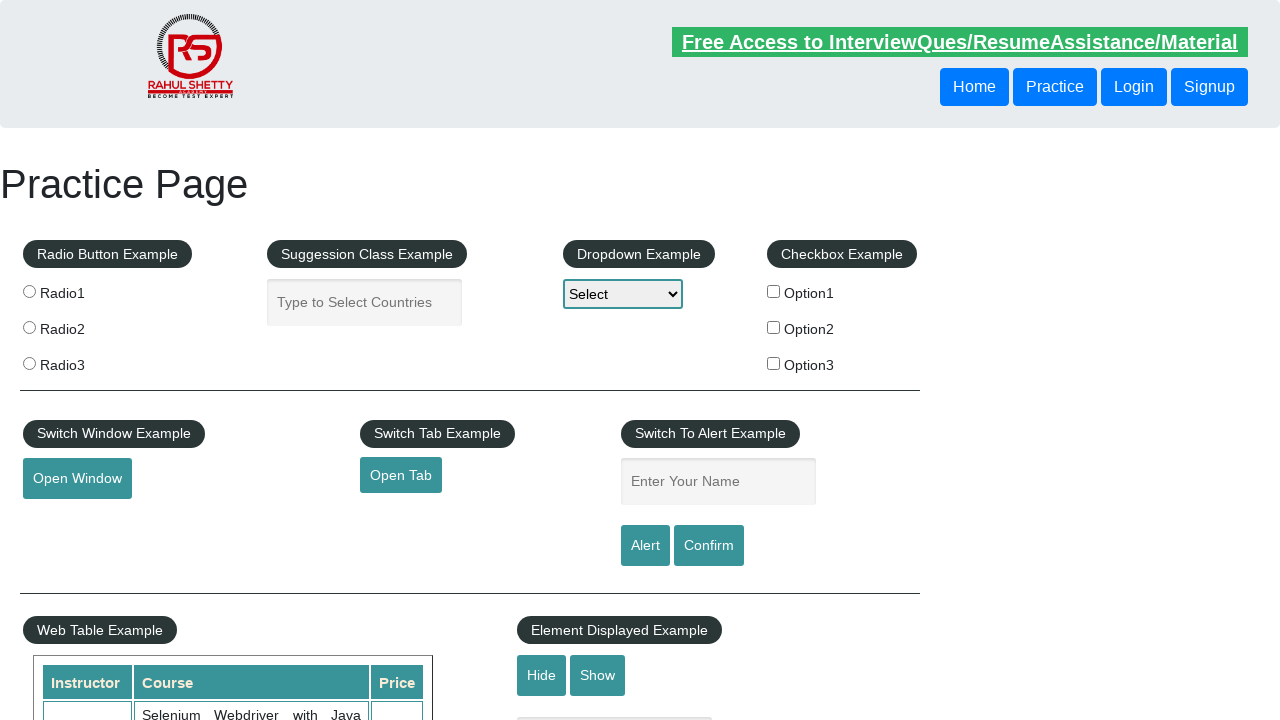

Registered dialog handler to dismiss alerts
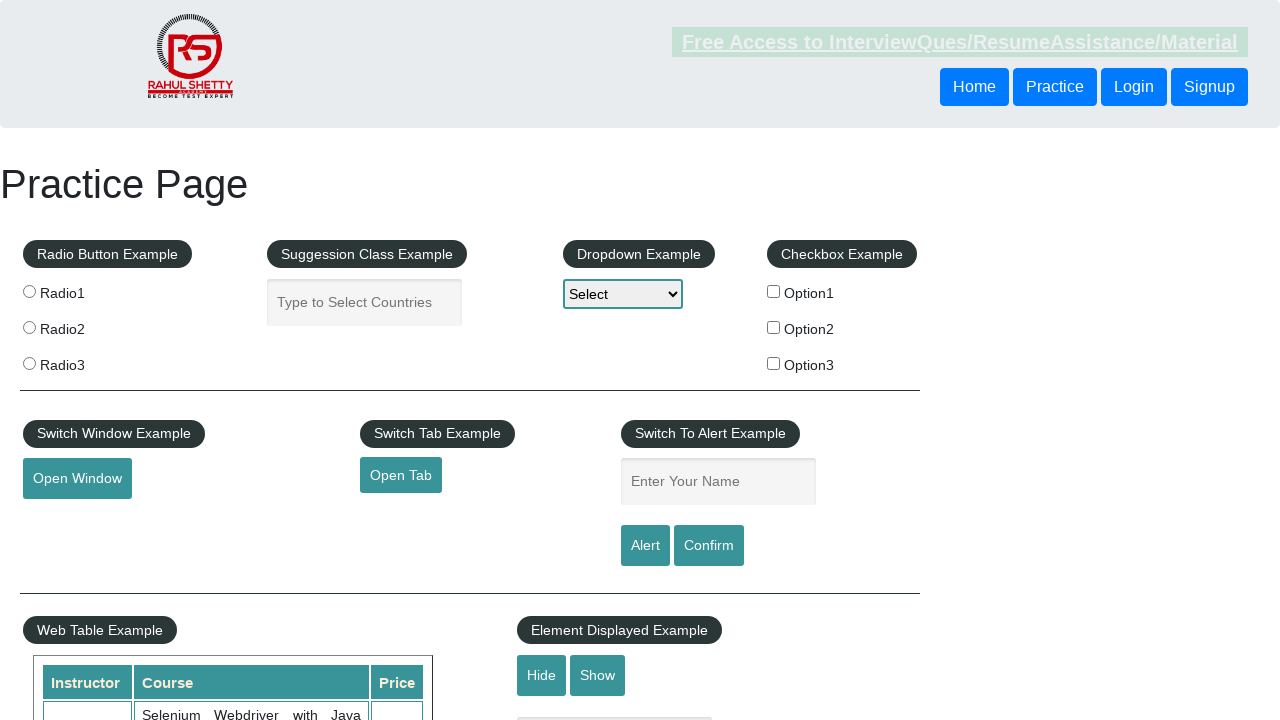

Re-filled name input field with 'Balaji' on input[name='enter-name']
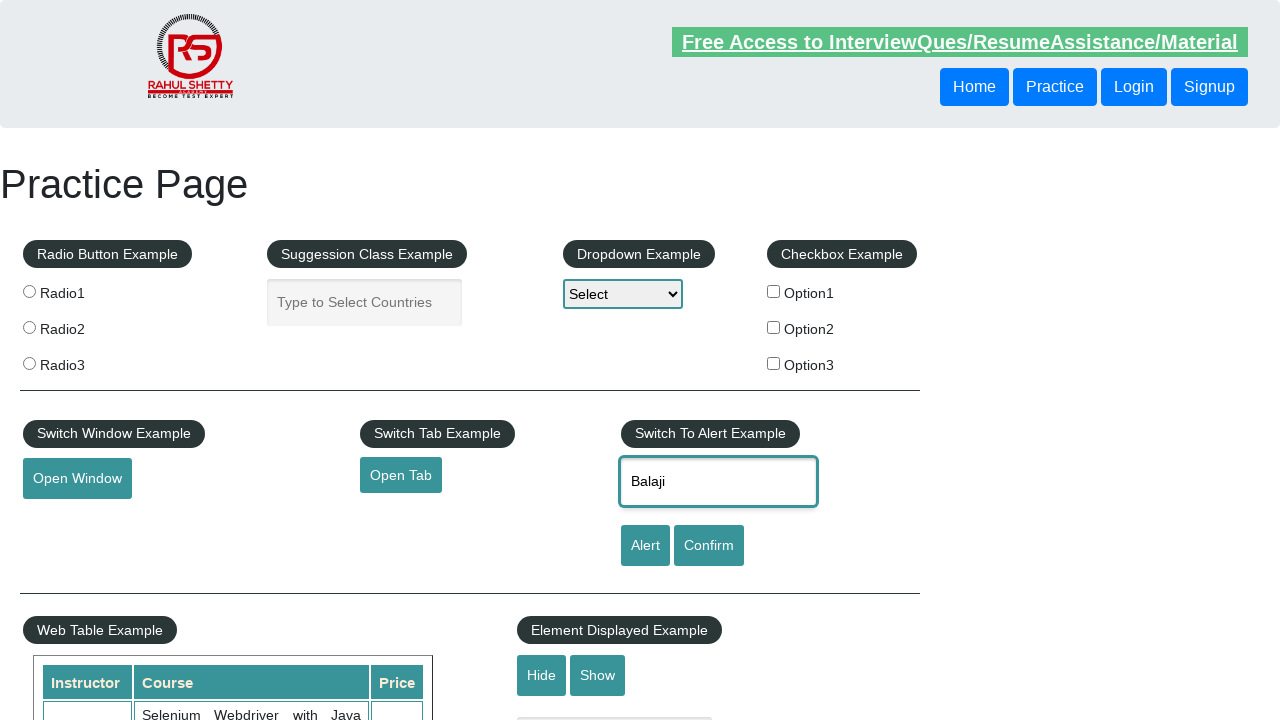

Re-clicked confirm button to trigger alert with handler attached at (709, 546) on #confirmbtn
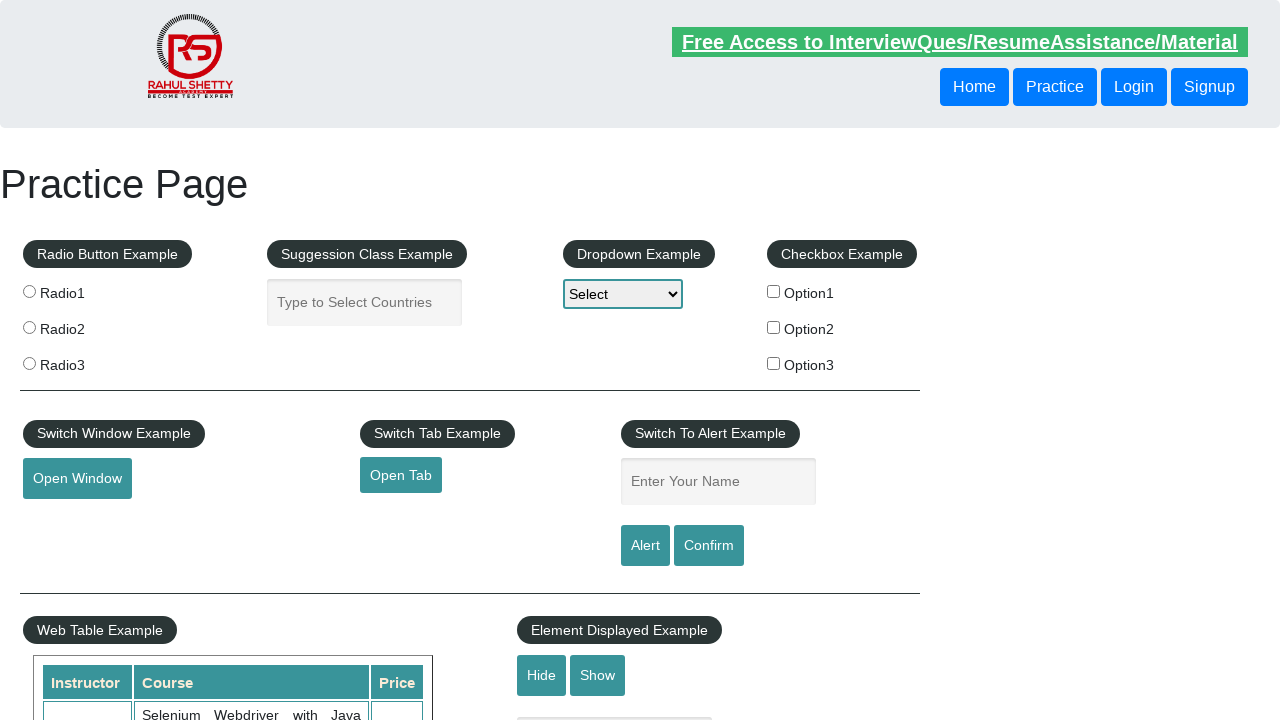

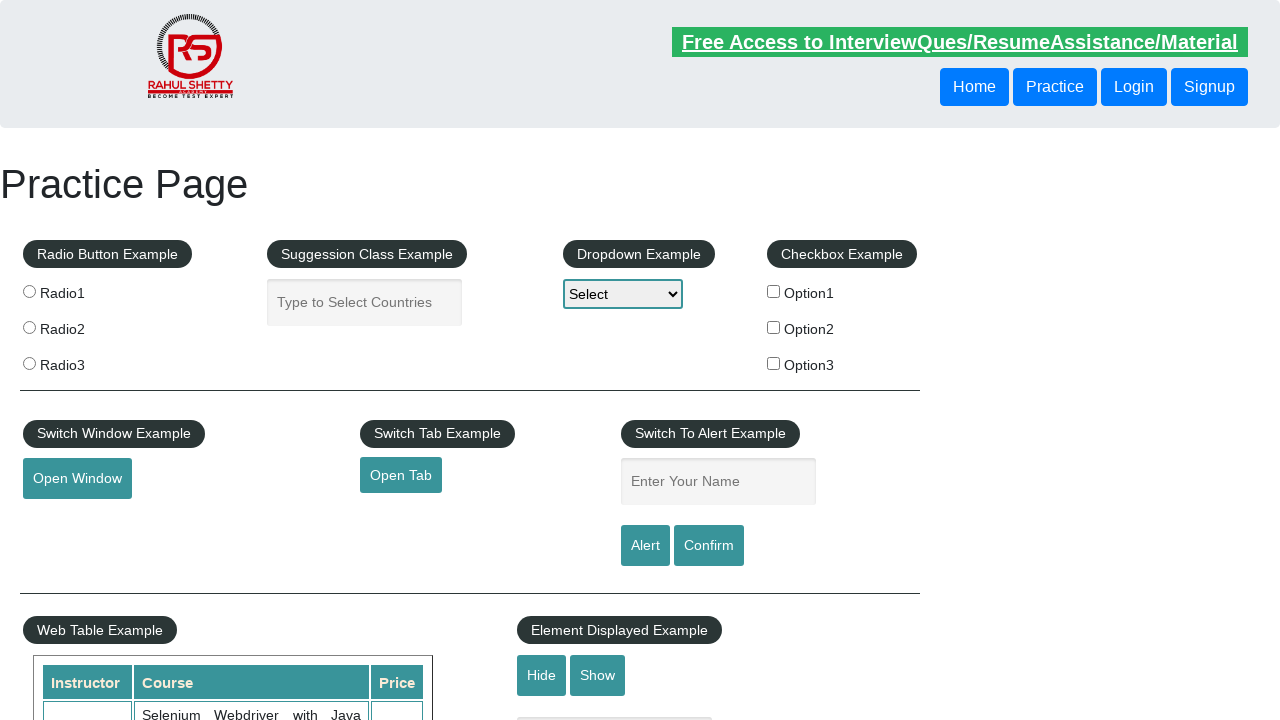